Tests checkbox functionality by clicking the "Friends and Family" checkbox and verifying its selection state changes

Starting URL: https://rahulshettyacademy.com/dropdownsPractise/

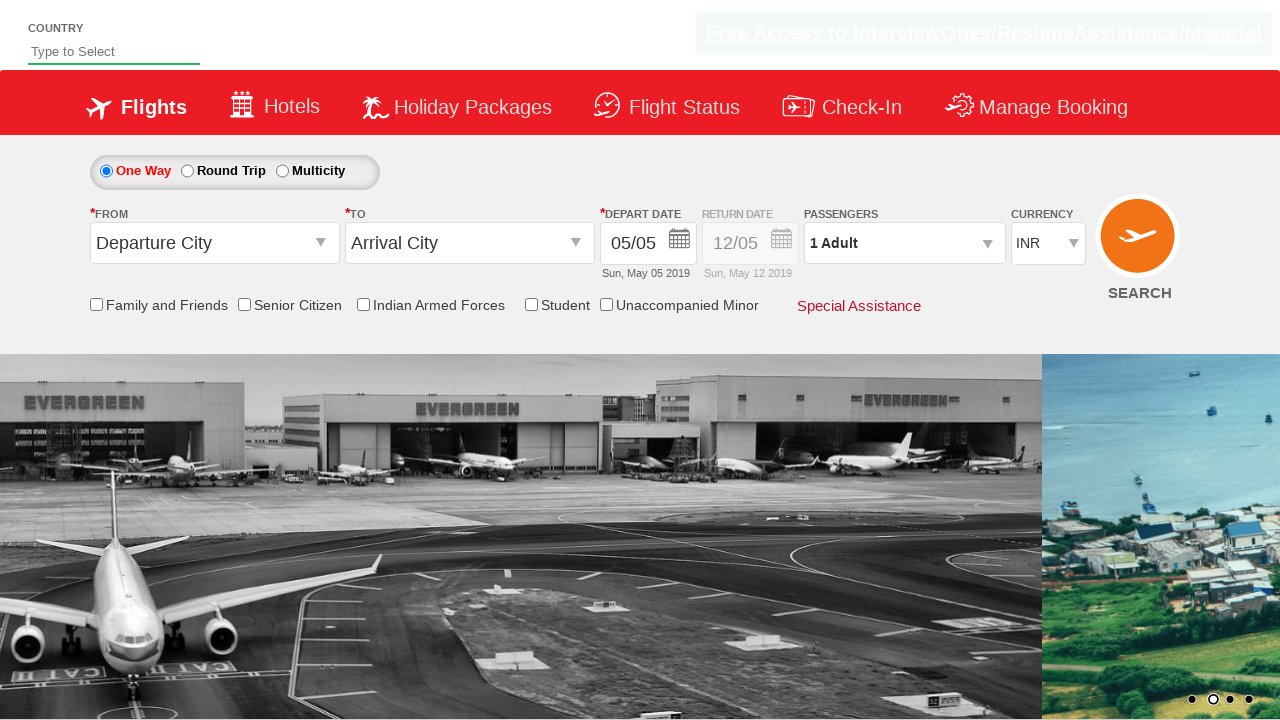

Clicked the 'Friends and Family' checkbox at (96, 304) on xpath=//input[contains(@id,'friendsandfamily')]
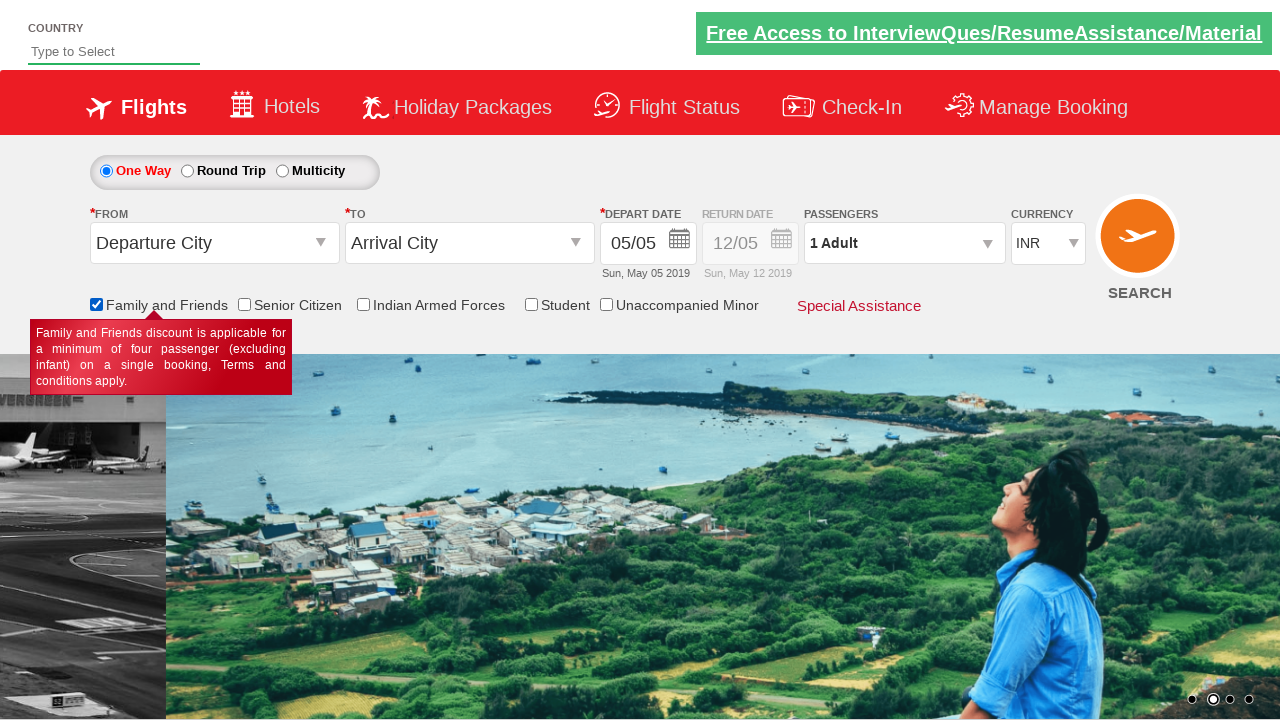

Verified 'Friends and Family' checkbox is present and selected
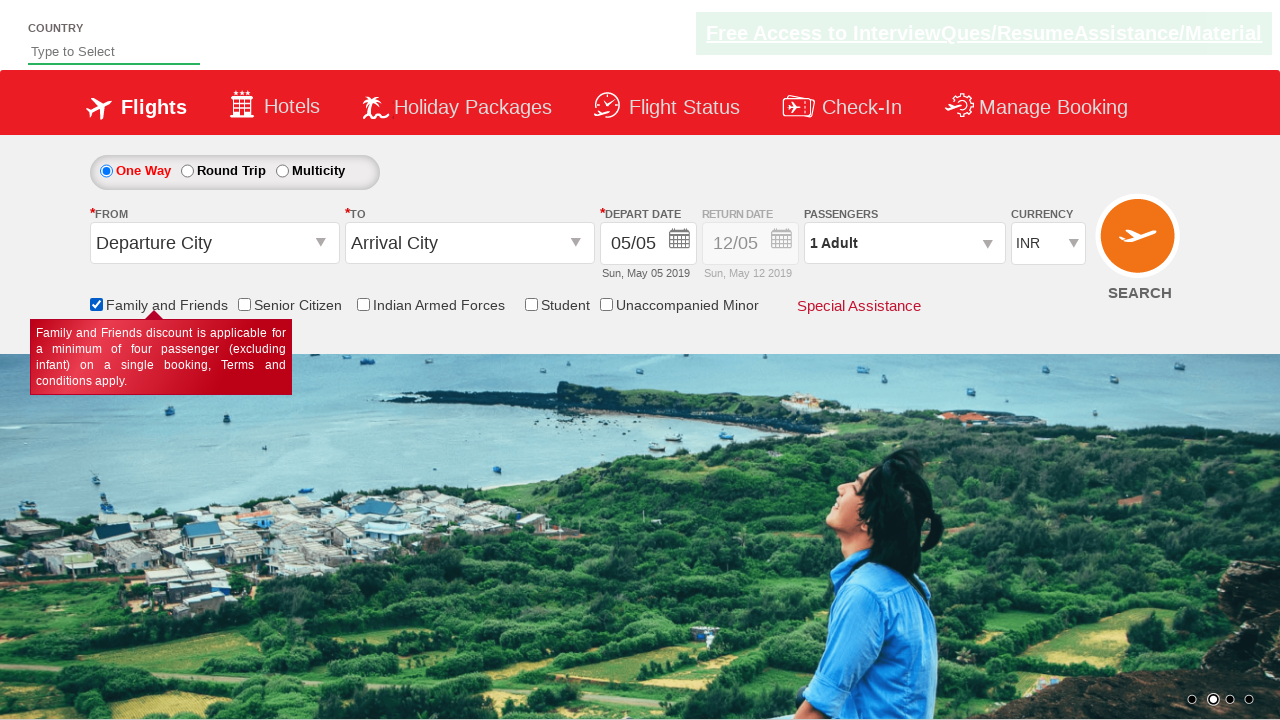

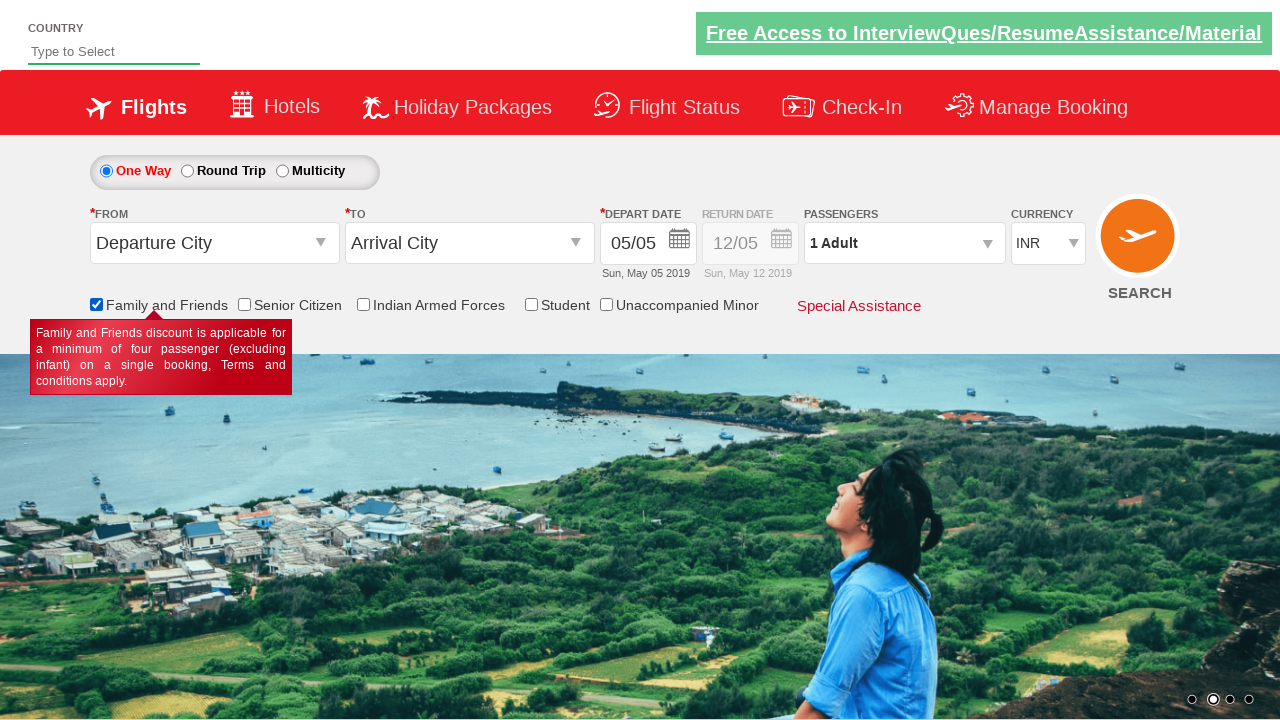